Tests drag and drop functionality by dragging an element from source to target using dragAndDrop method

Starting URL: https://jqueryui.com/droppable

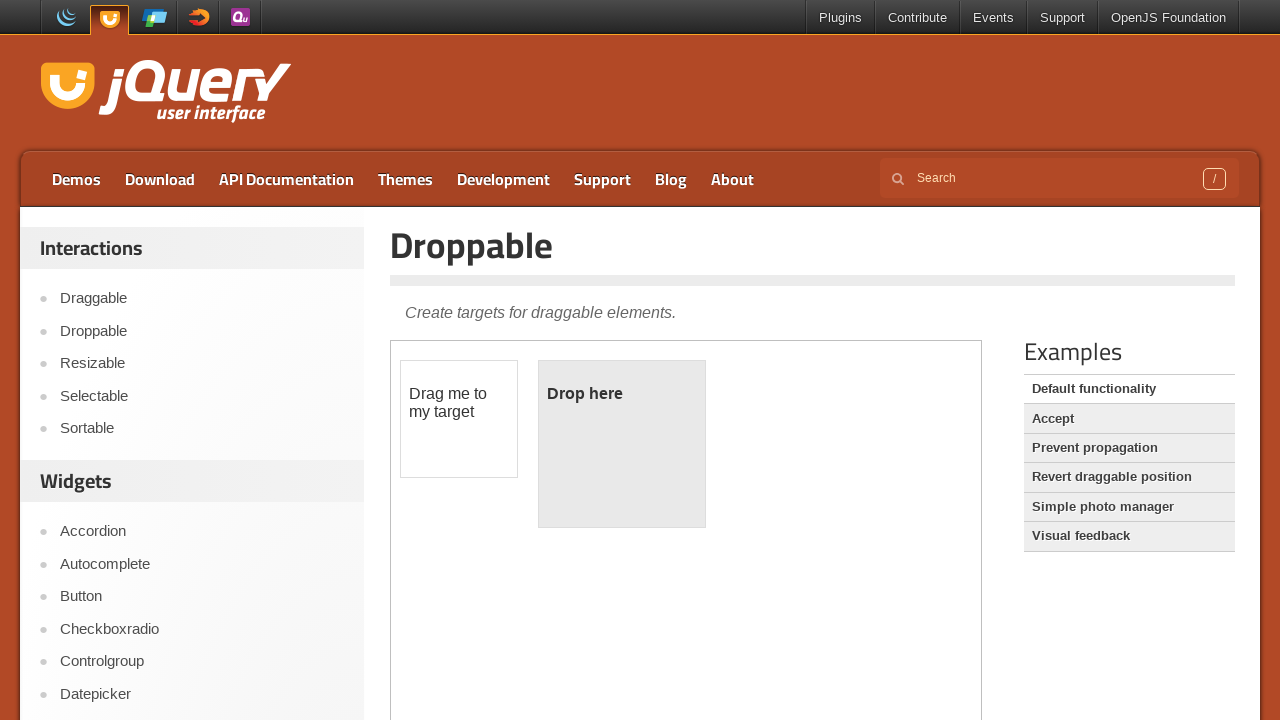

Located the iframe containing drag and drop elements
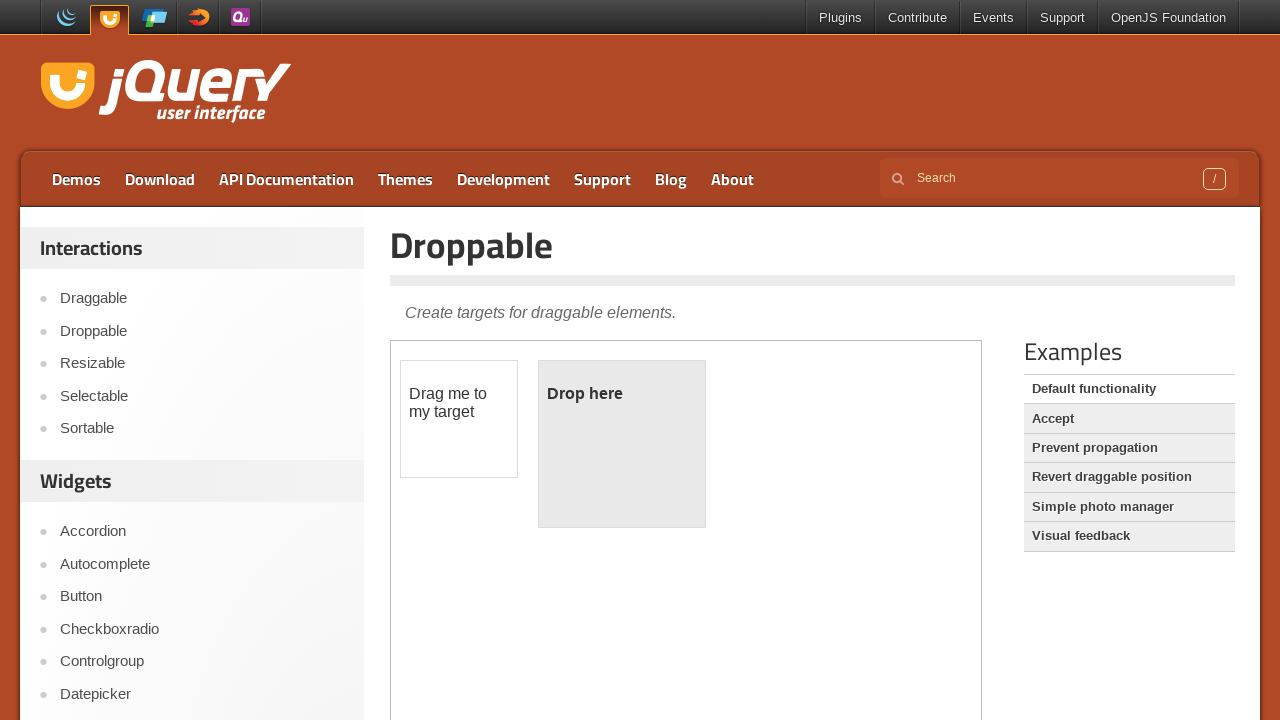

Located the draggable source element
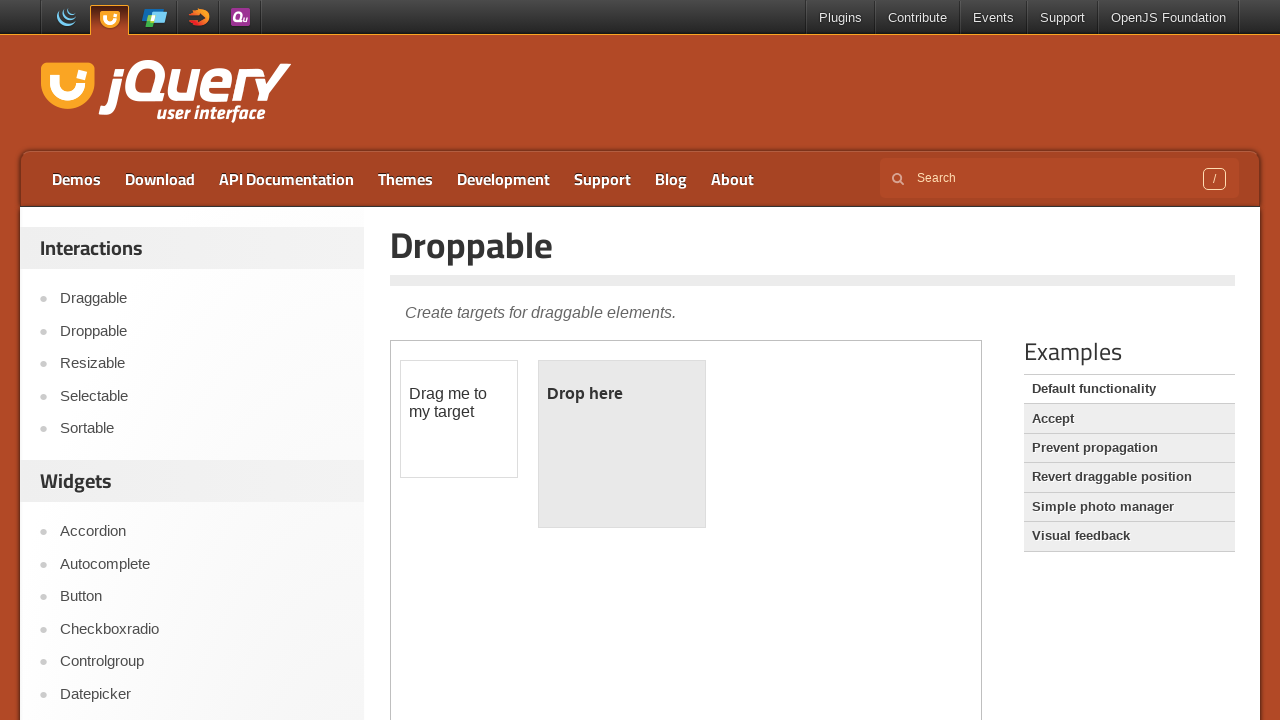

Located the droppable target element
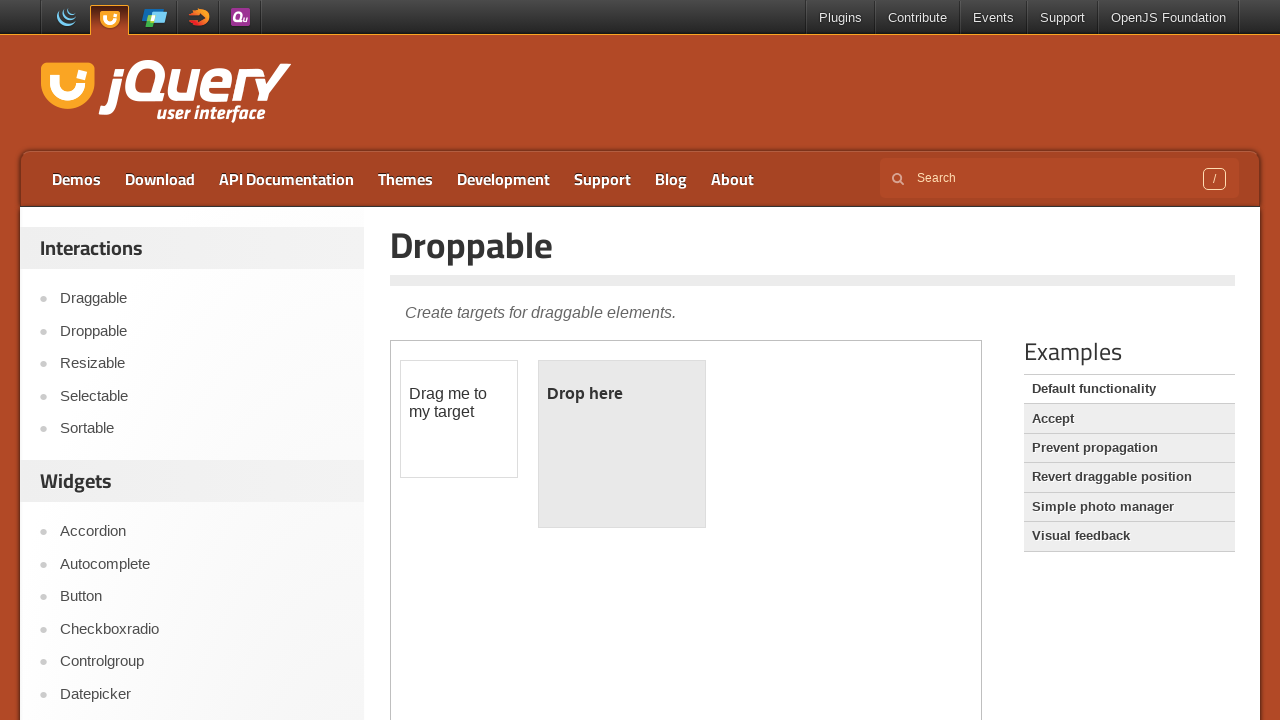

Dragged source element to target element using dragAndDrop method at (622, 444)
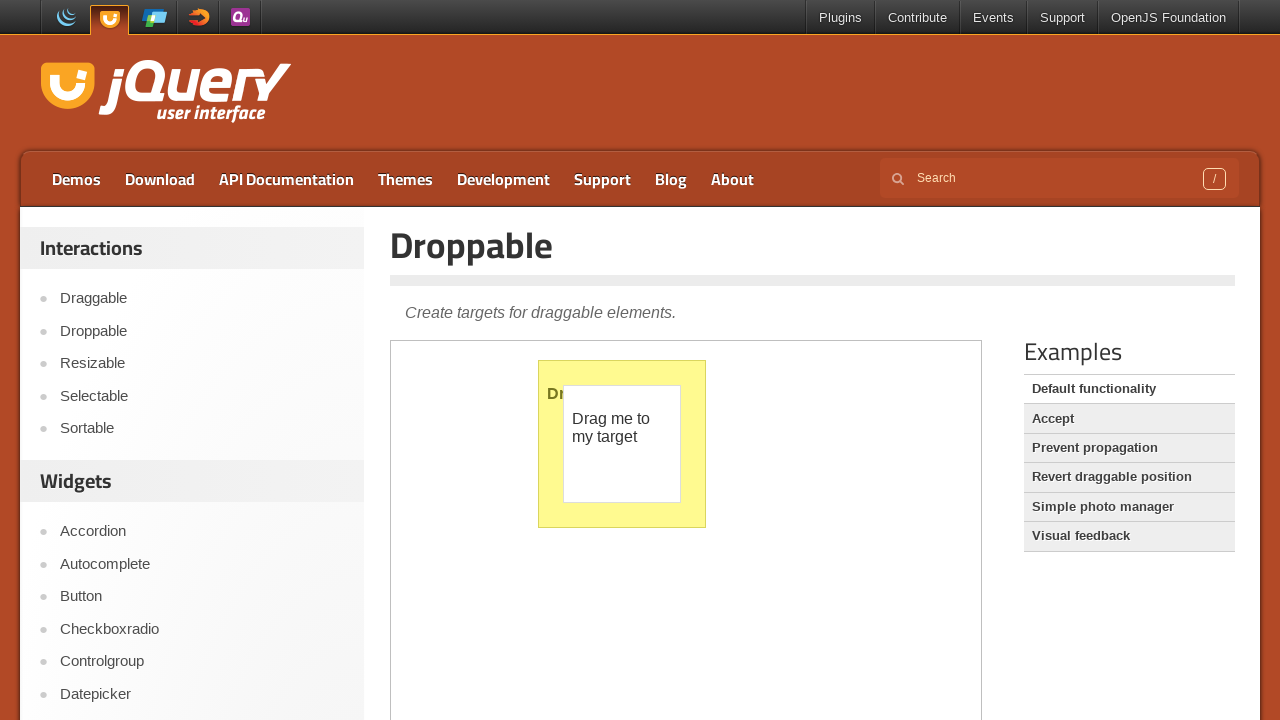

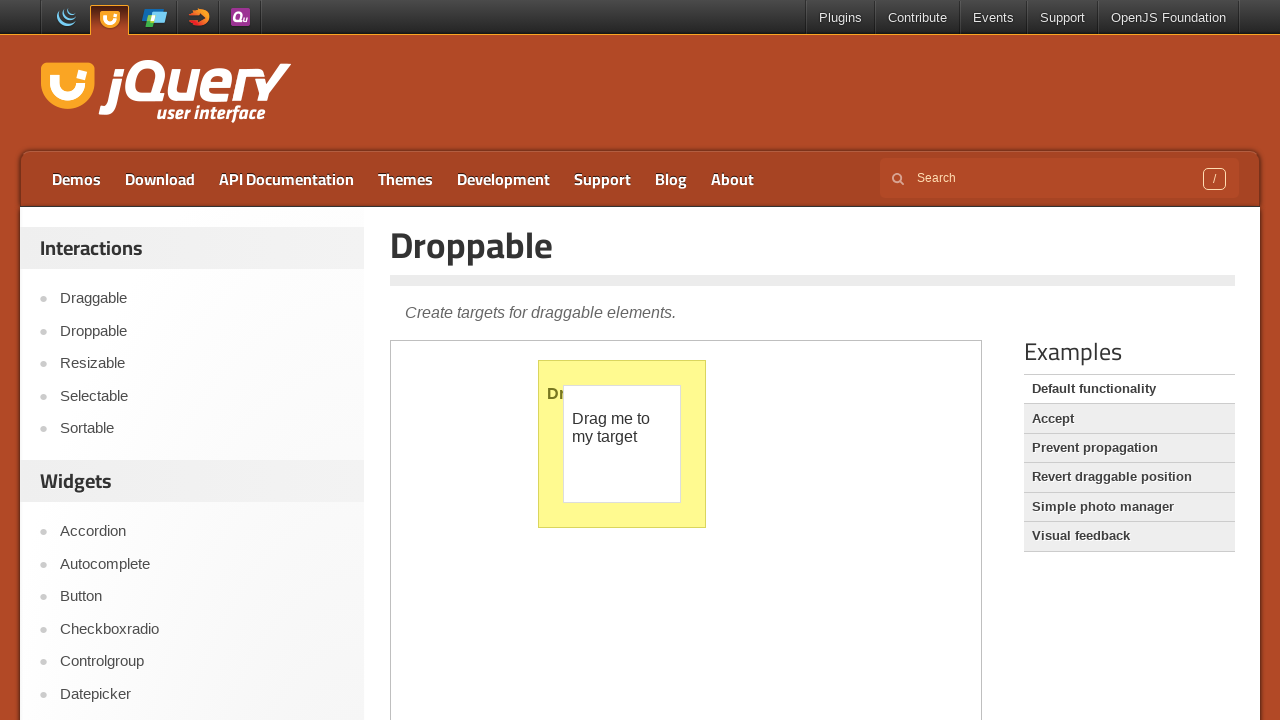